Tests file upload functionality and form submission

Starting URL: https://bonigarcia.dev/selenium-webdriver-java/web-form.html

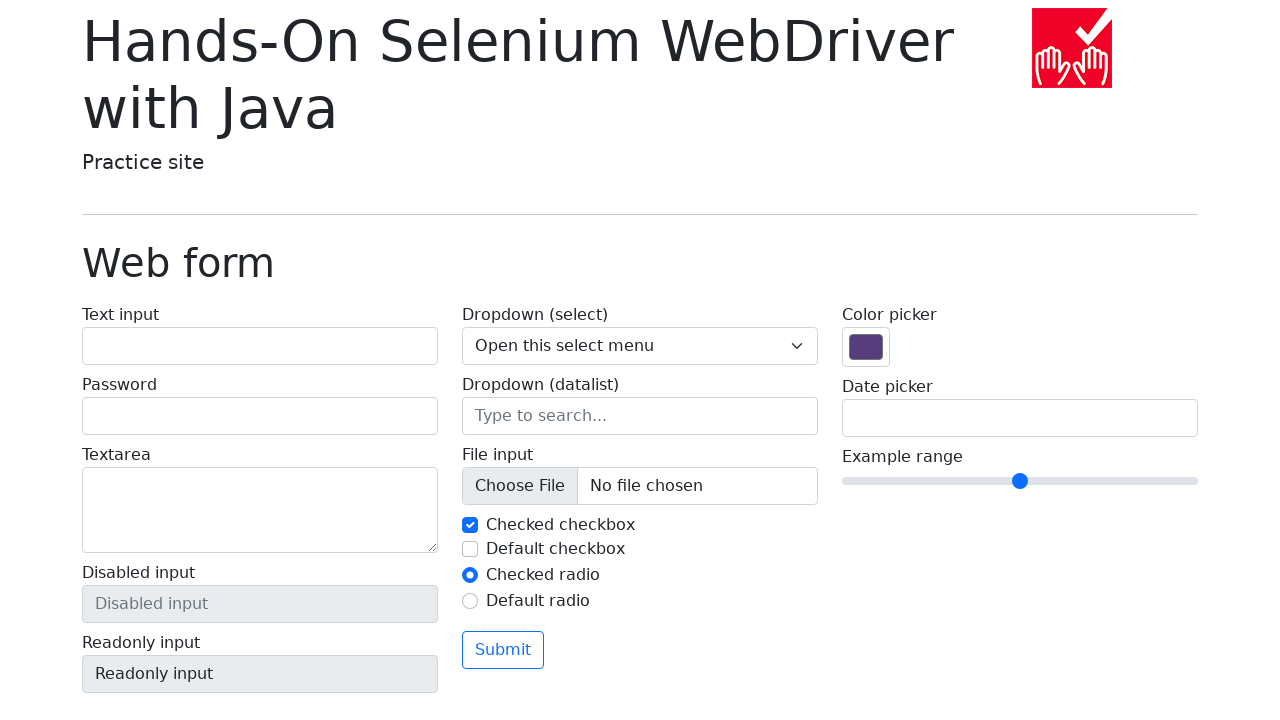

Created temporary test image file
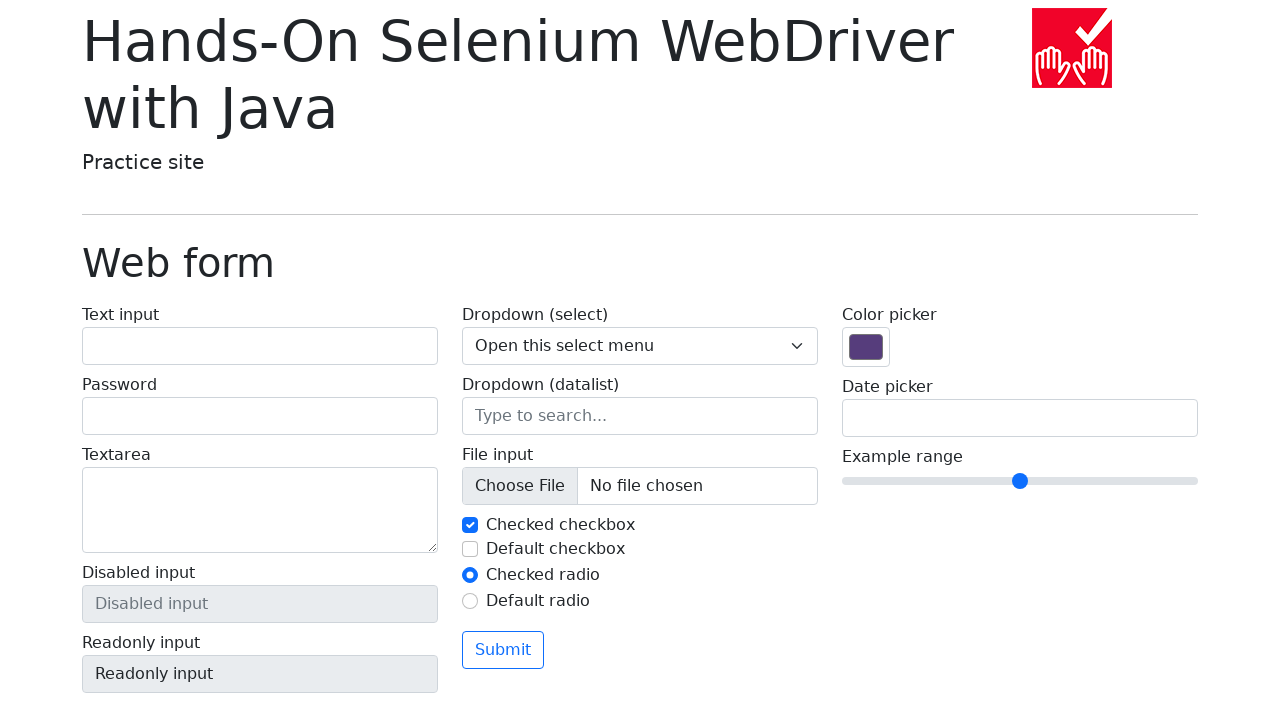

Selected temporary test file for upload via file input
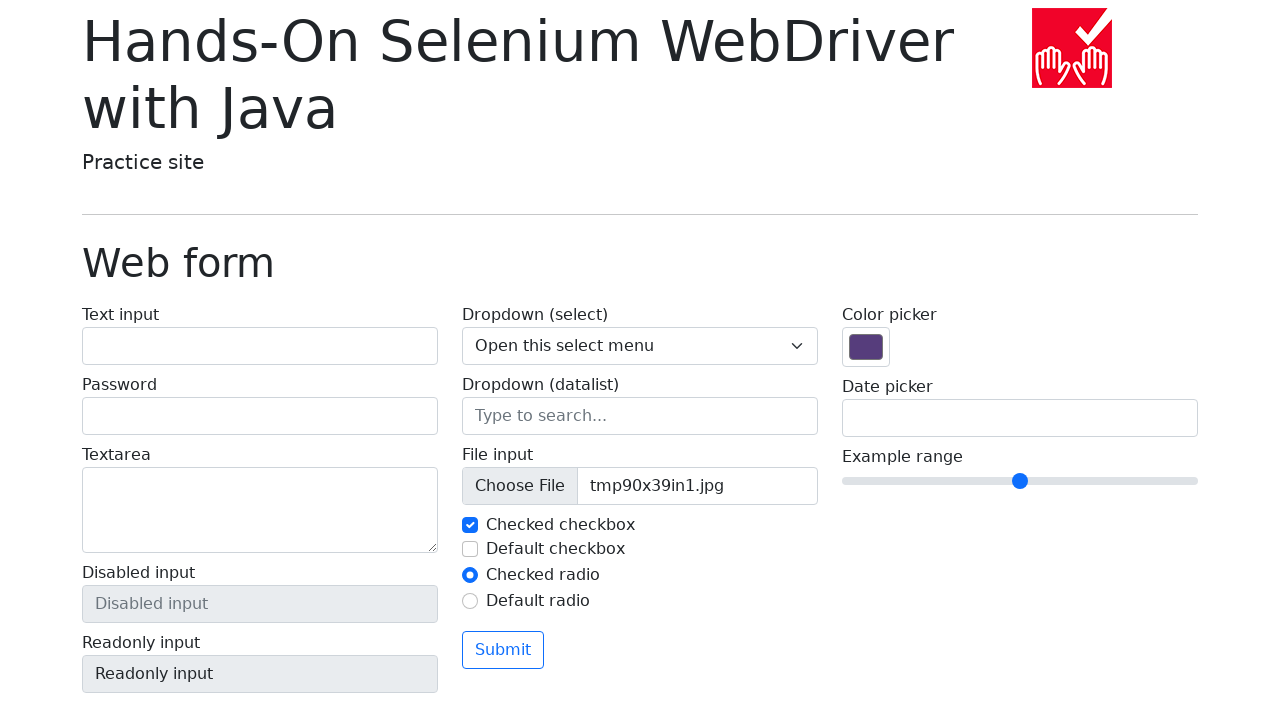

Clicked Submit button to submit the form with file attachment at (503, 650) on button:text('Submit')
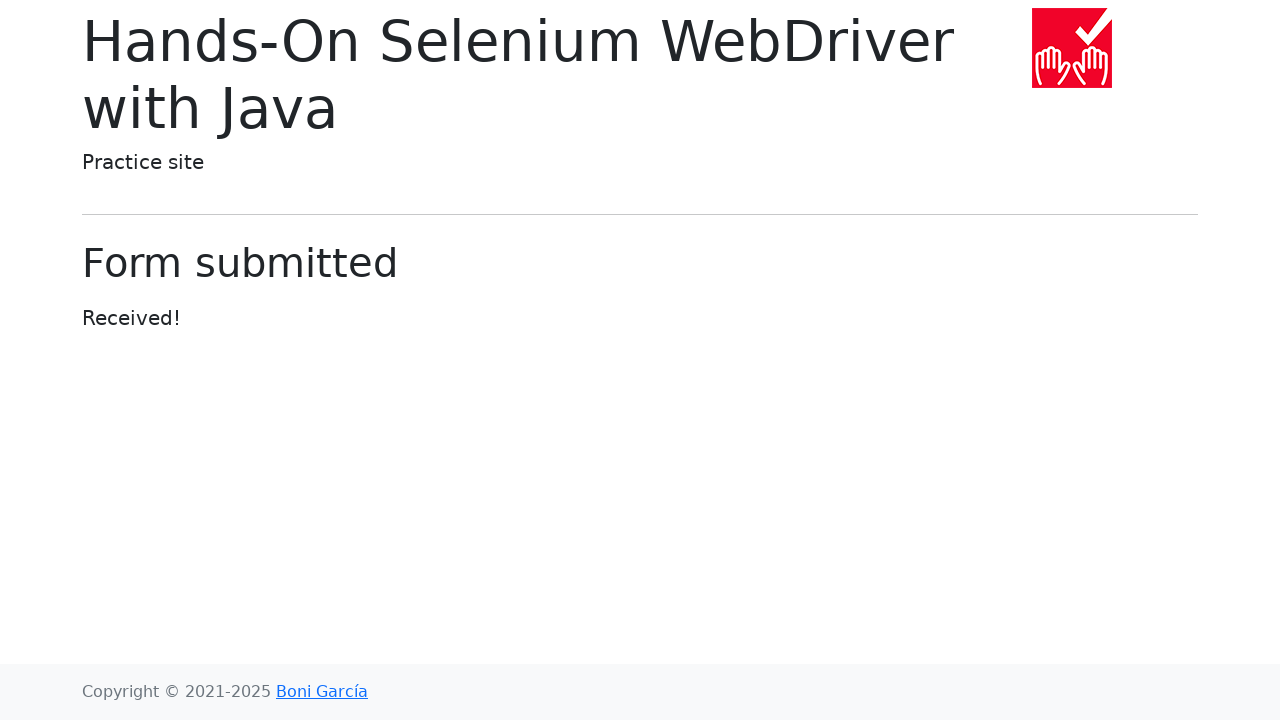

Form submission confirmed - success message appeared
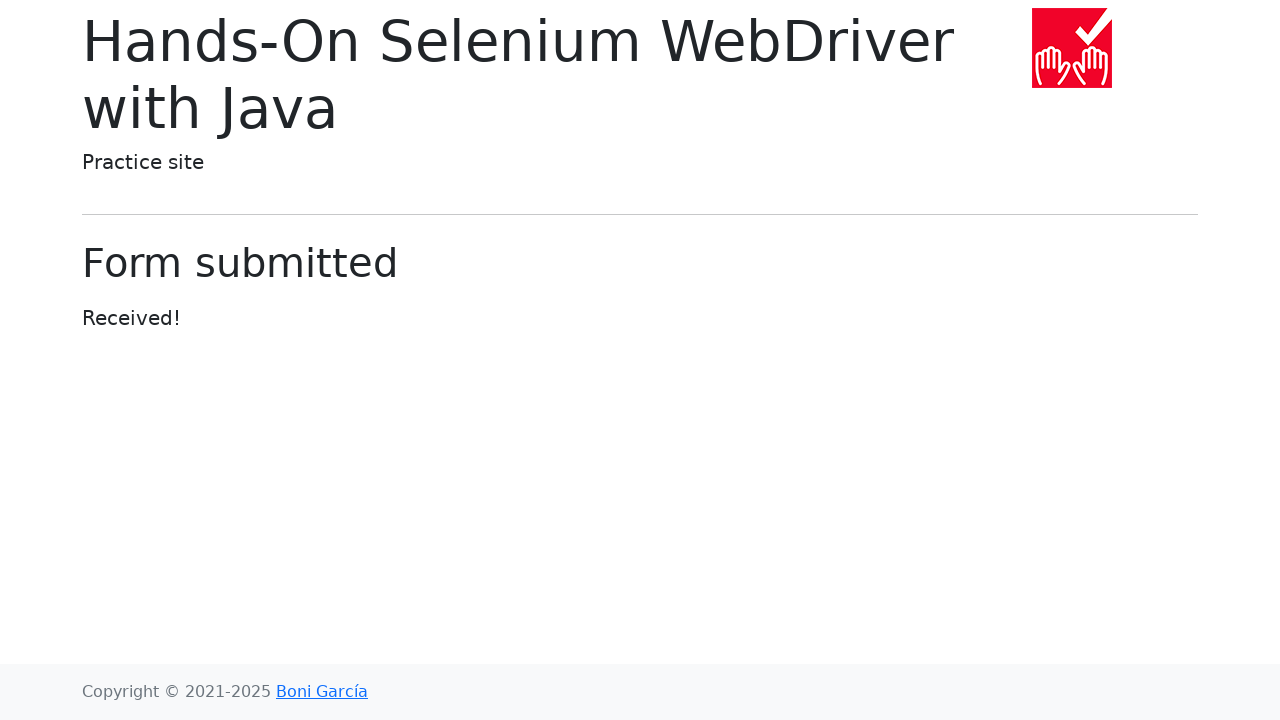

Cleaned up temporary test file
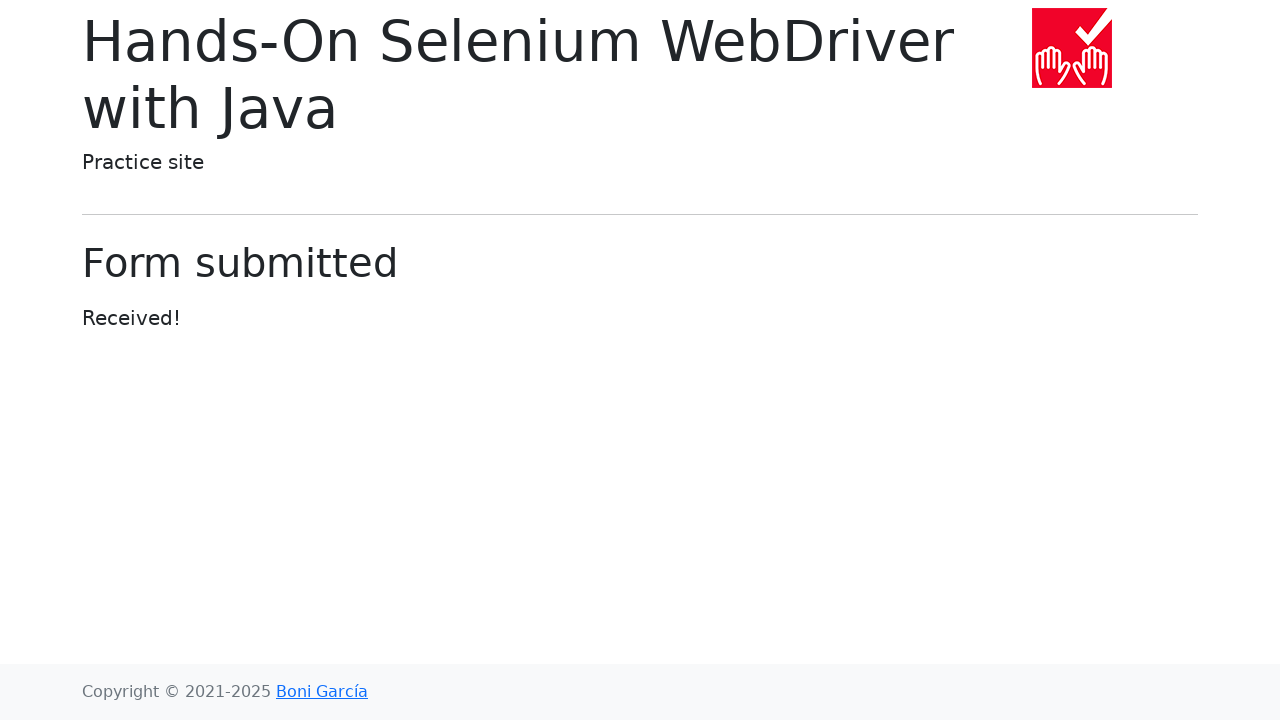

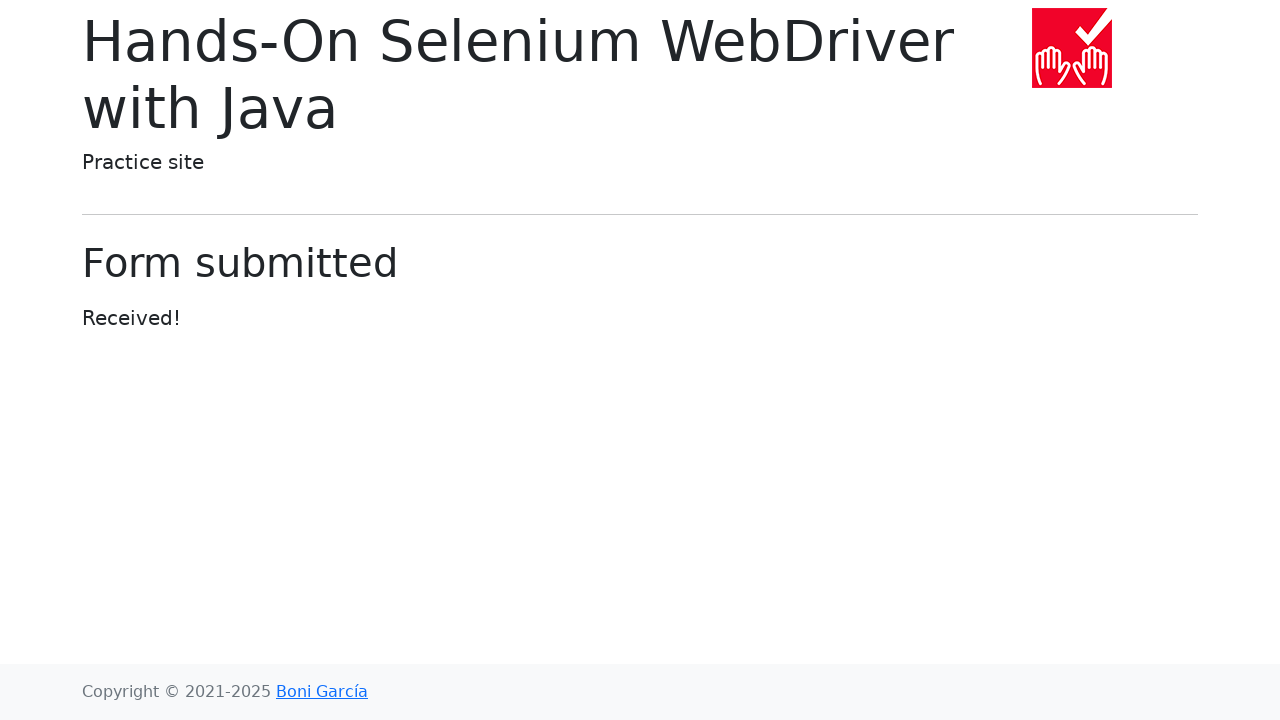